Navigates to a sitemap page, extracts links, and visits multiple pages from the sitemap to verify they load correctly

Starting URL: https://www.getcalley.com/page-sitemap.xml

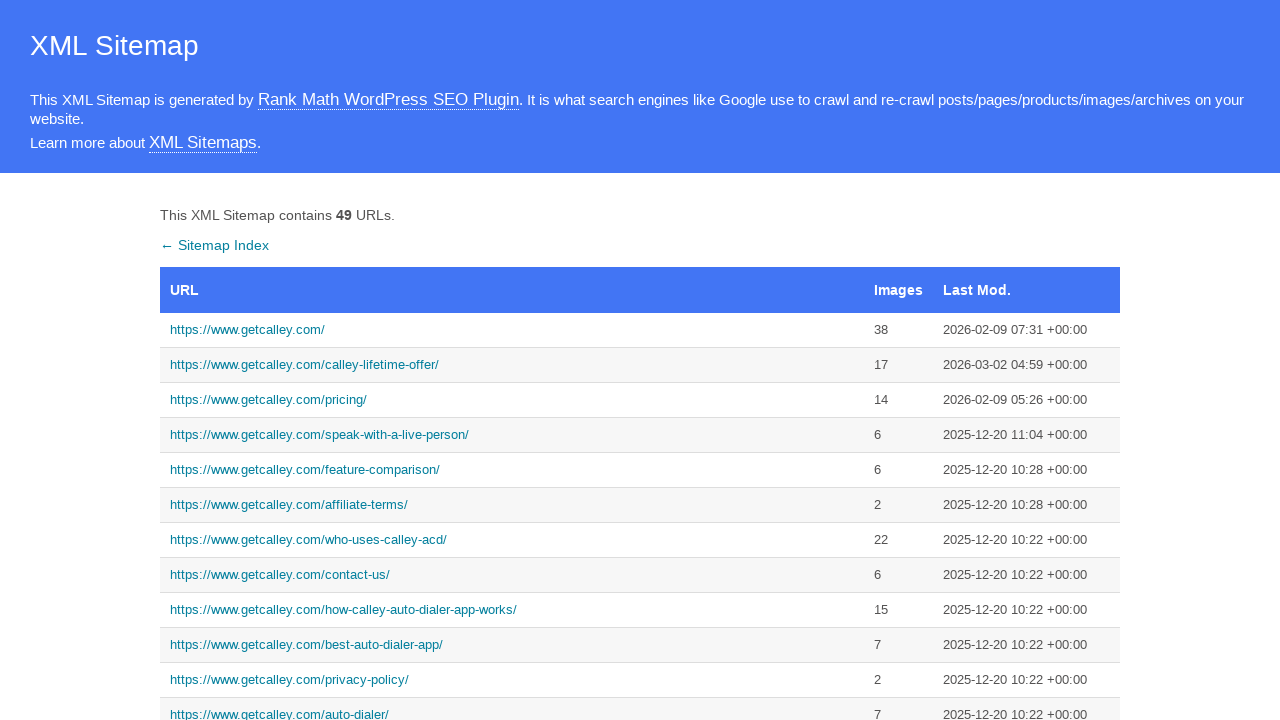

Waited for links to load on sitemap page
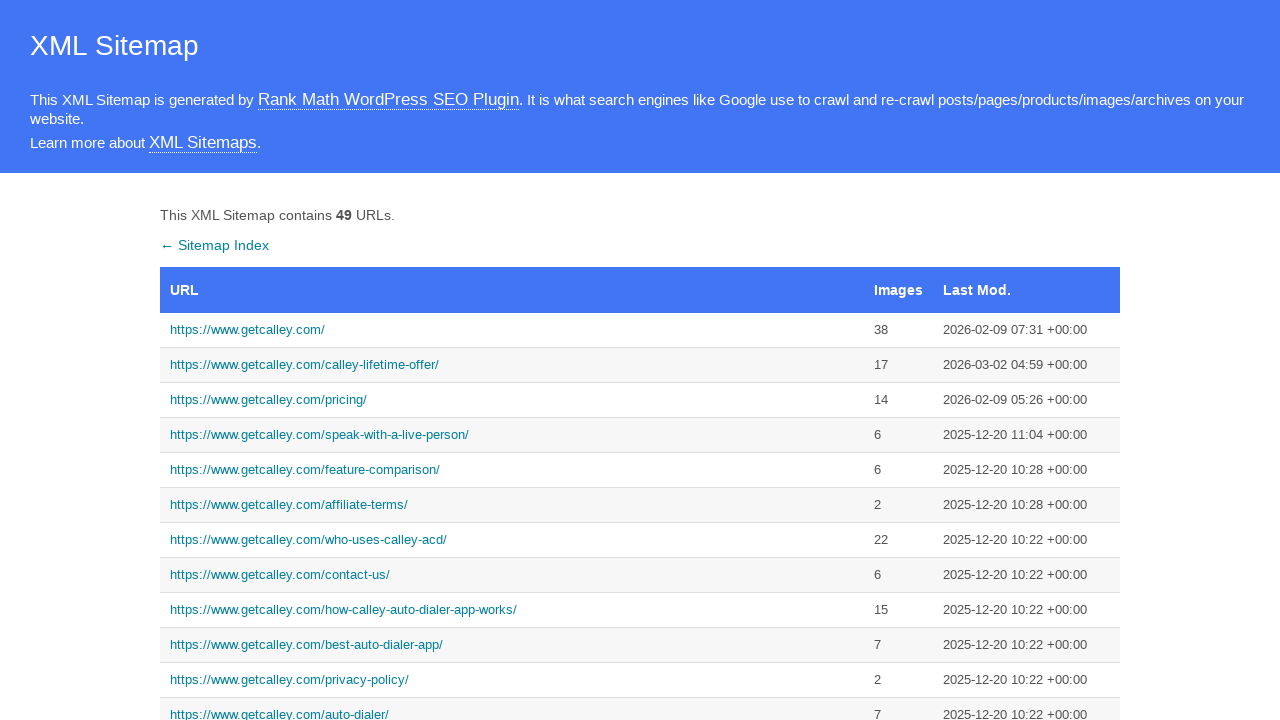

Located all links on sitemap page - Total count: 52
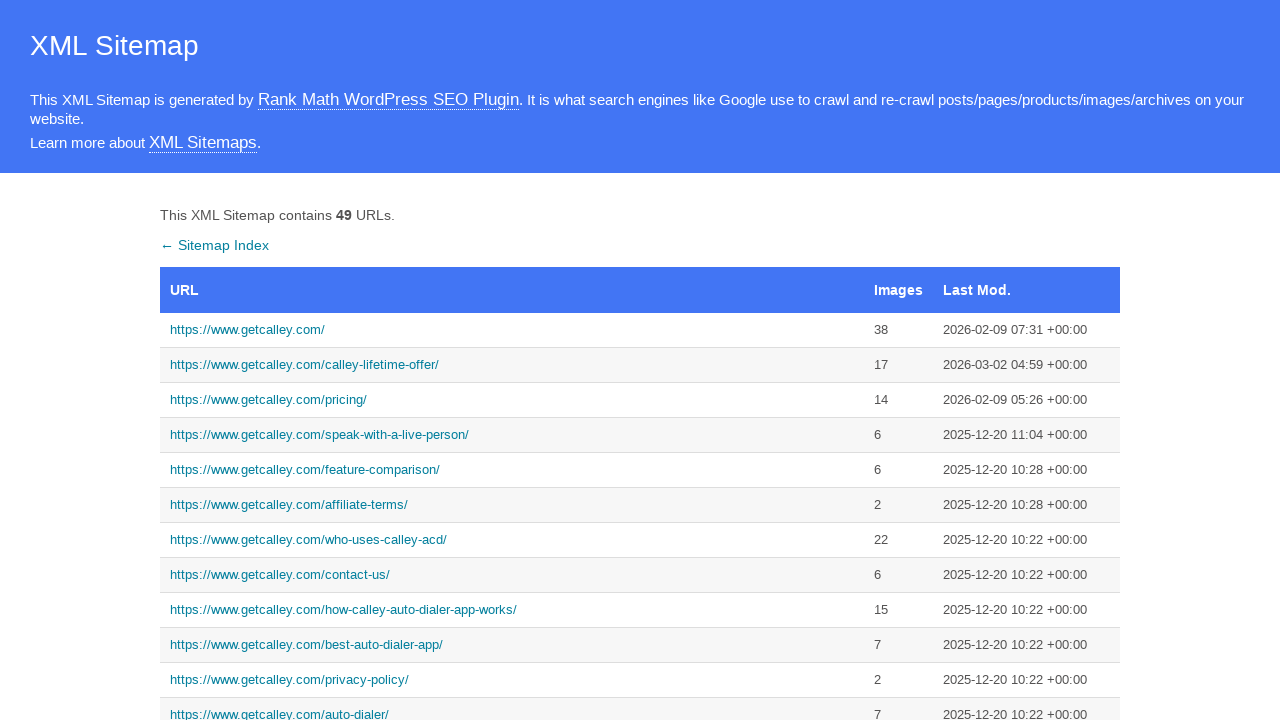

Extracted 5 URLs from sitemap links (indices 3-7)
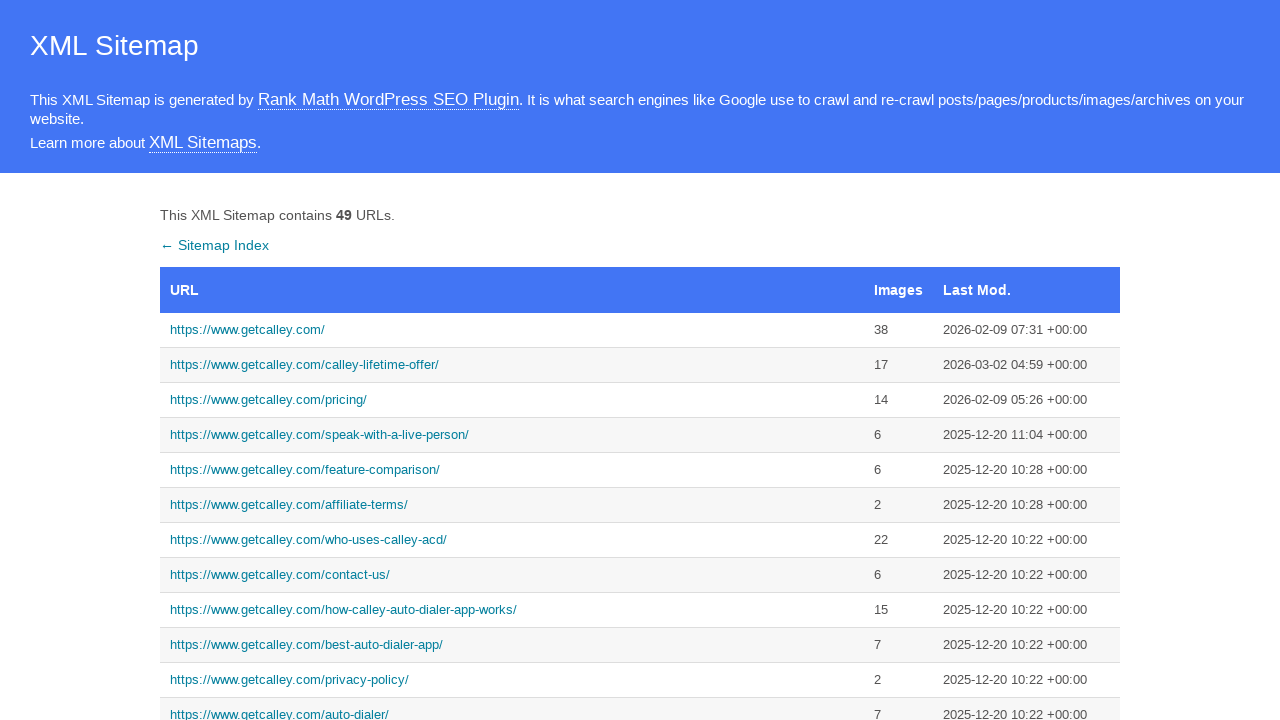

Navigated to extracted URL 1/5: https://www.getcalley.com/
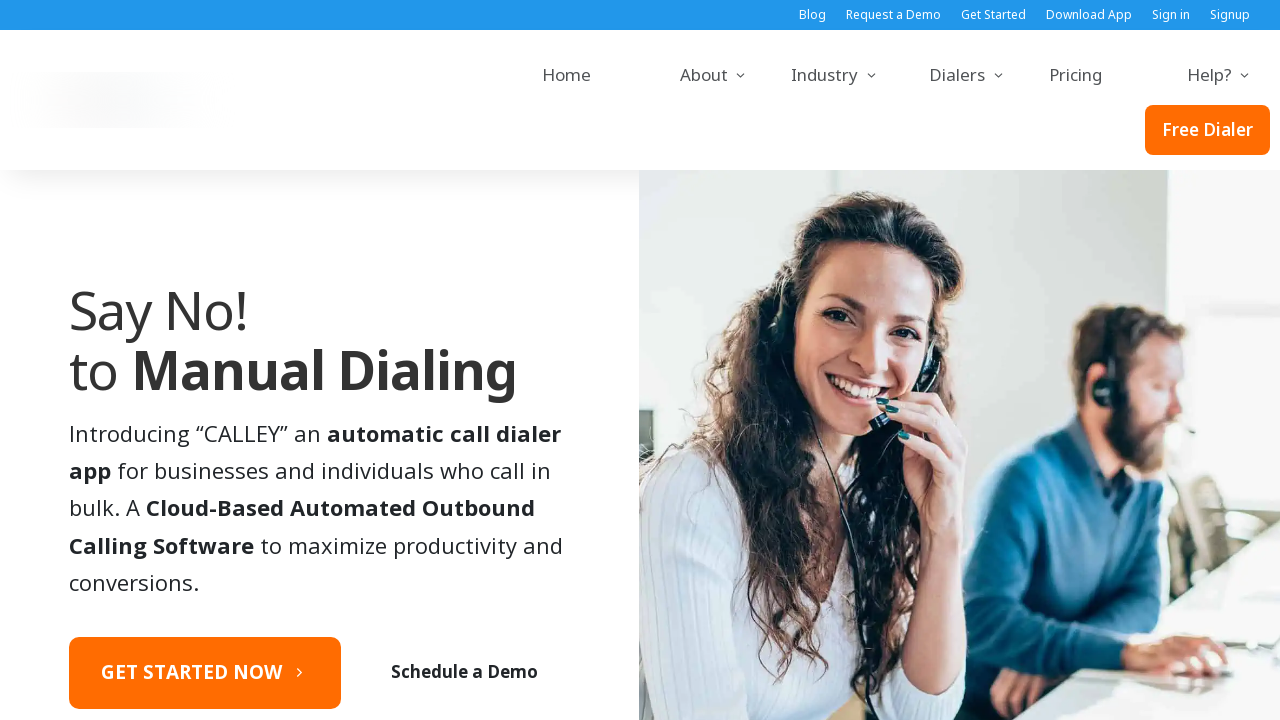

Verified page loaded with domcontentloaded state: https://www.getcalley.com/
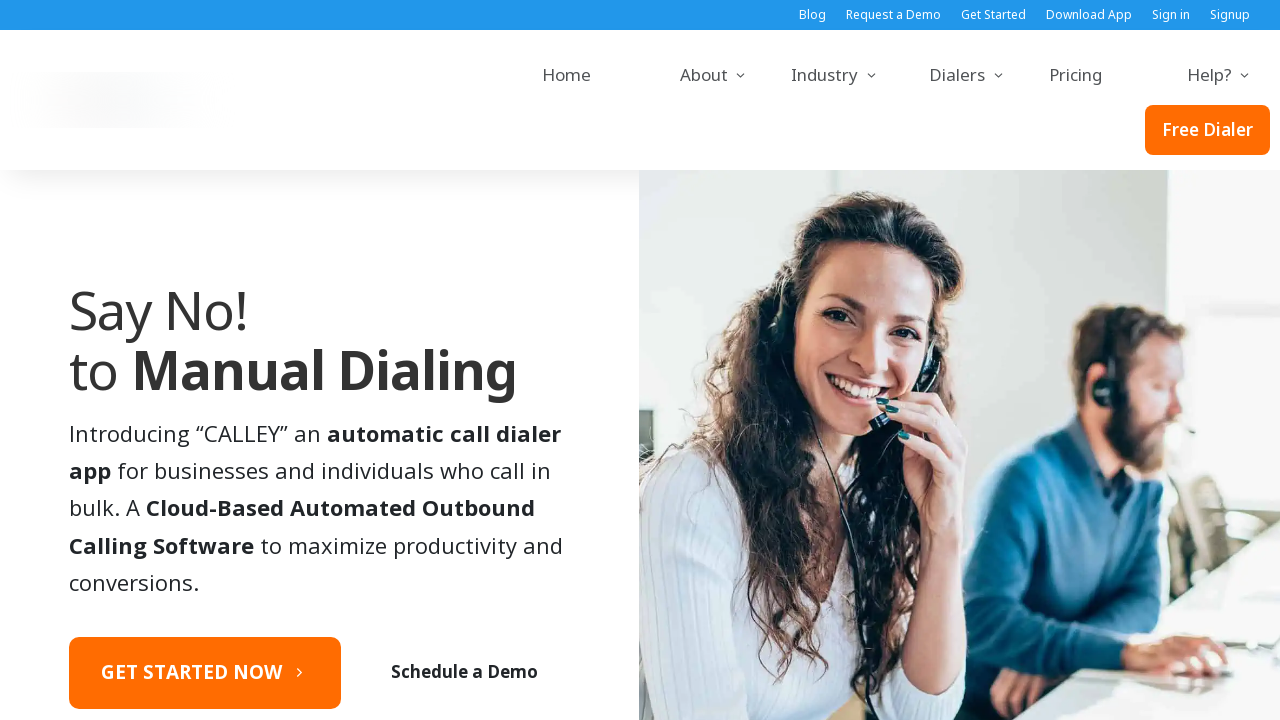

Navigated to extracted URL 2/5: https://www.getcalley.com/calley-lifetime-offer/
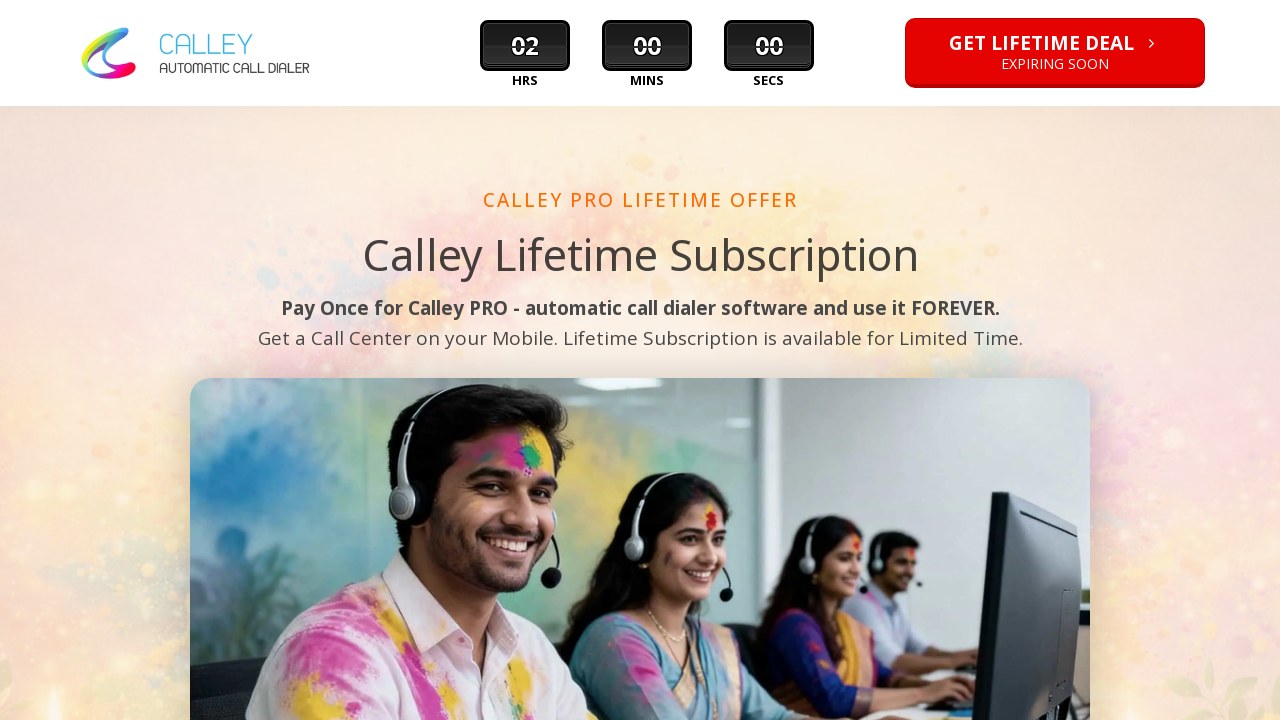

Verified page loaded with domcontentloaded state: https://www.getcalley.com/calley-lifetime-offer/
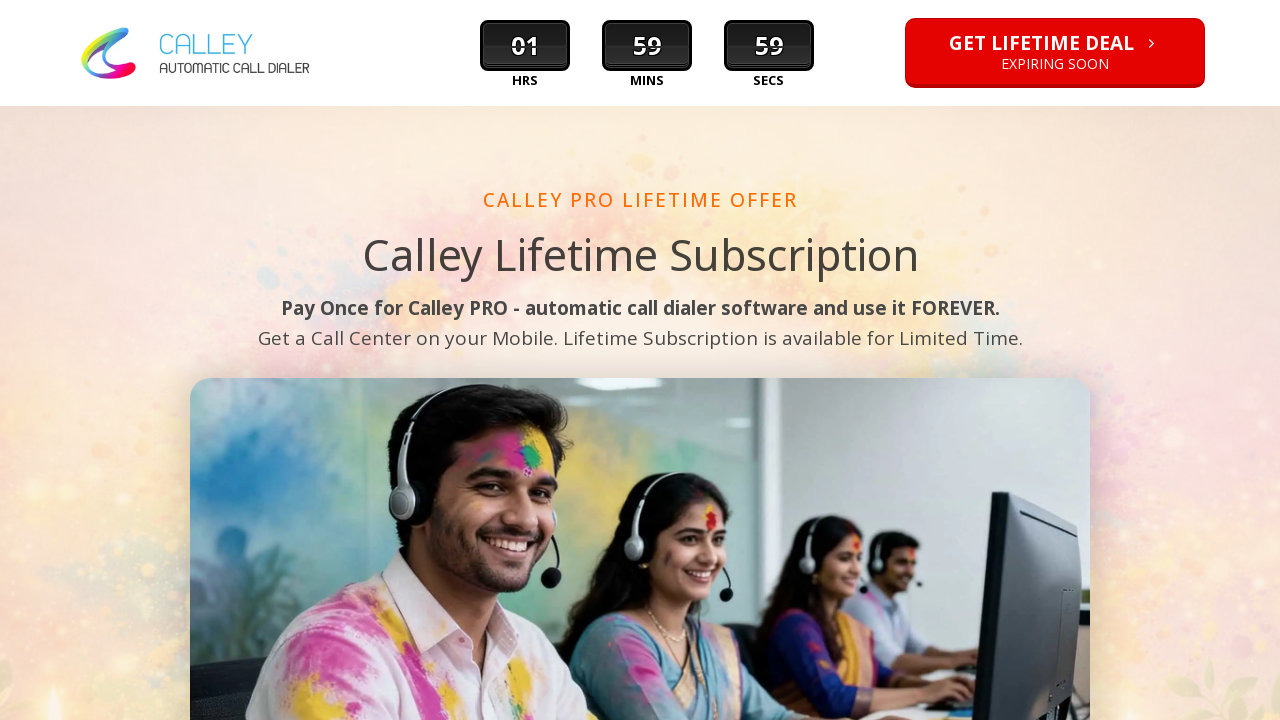

Navigated to extracted URL 3/5: https://www.getcalley.com/pricing/
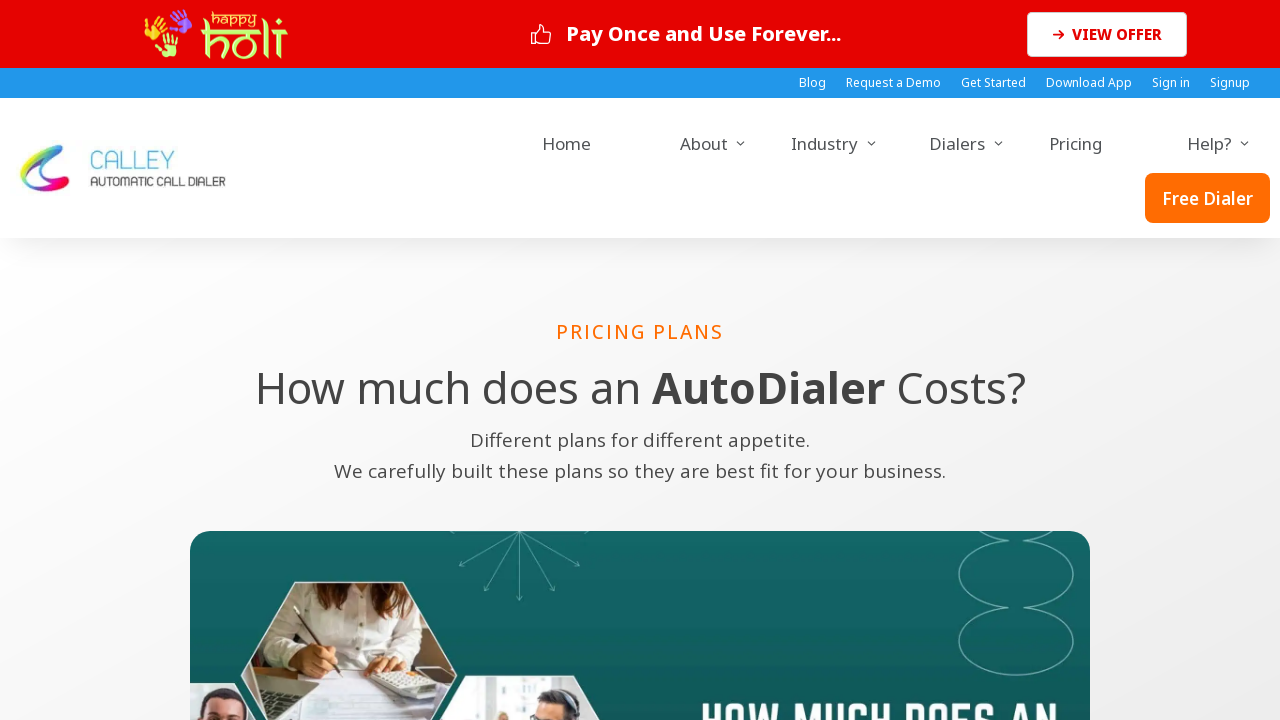

Verified page loaded with domcontentloaded state: https://www.getcalley.com/pricing/
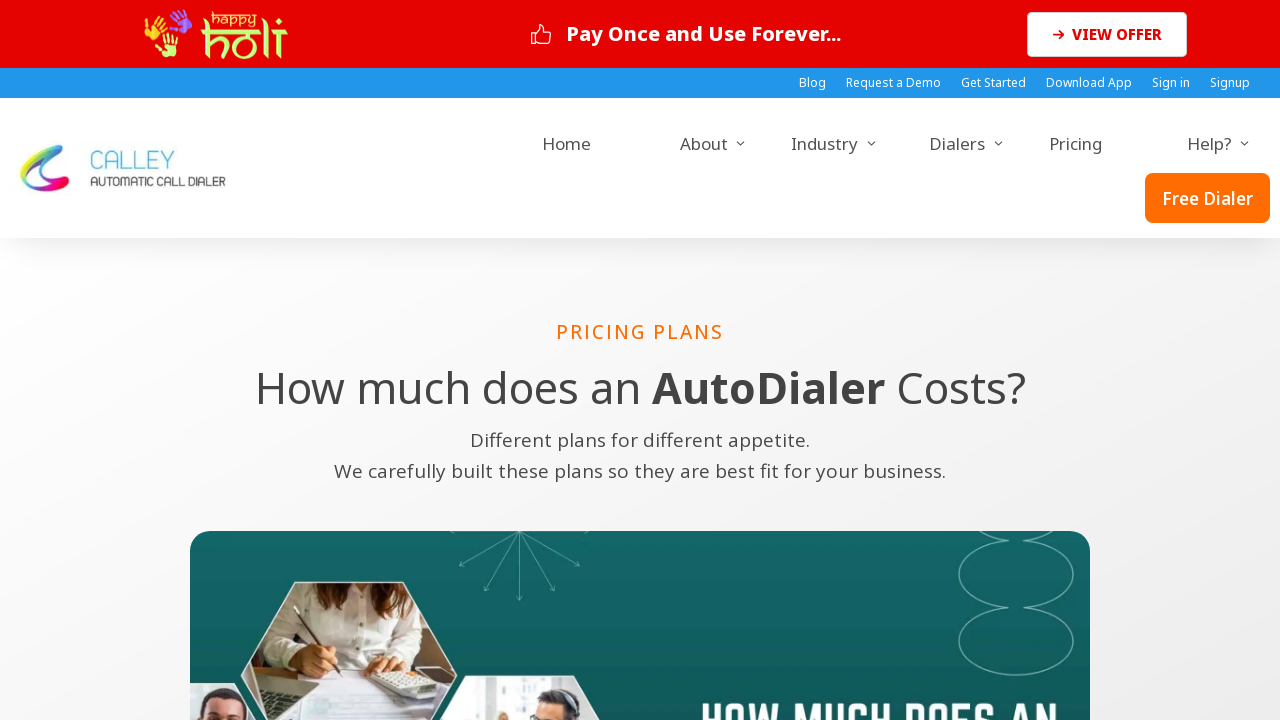

Navigated to extracted URL 4/5: https://www.getcalley.com/speak-with-a-live-person/
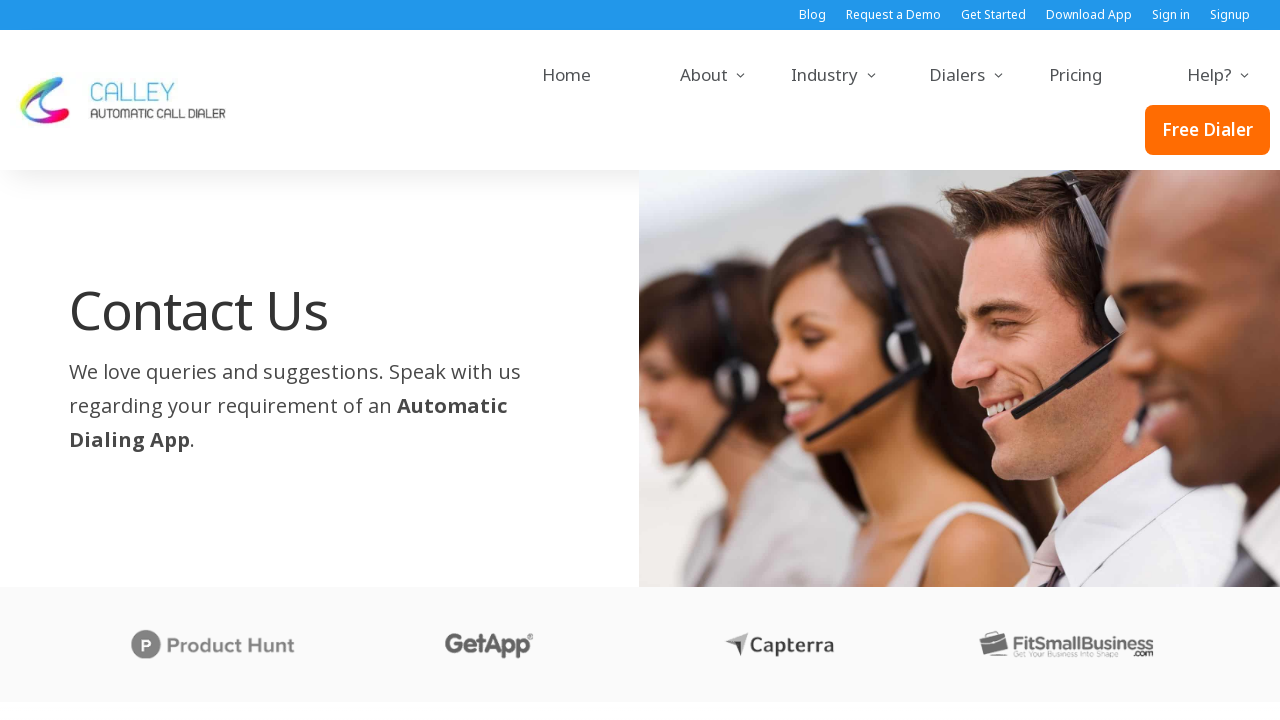

Verified page loaded with domcontentloaded state: https://www.getcalley.com/speak-with-a-live-person/
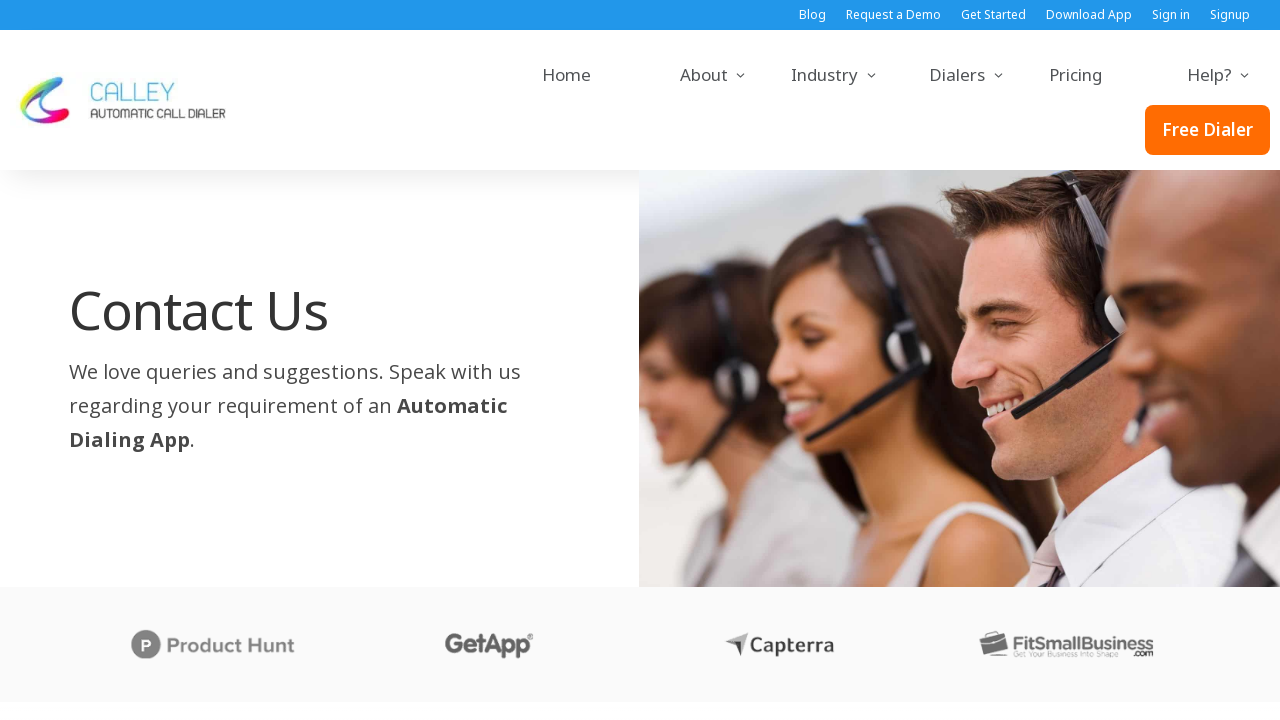

Navigated to extracted URL 5/5: https://www.getcalley.com/feature-comparison/
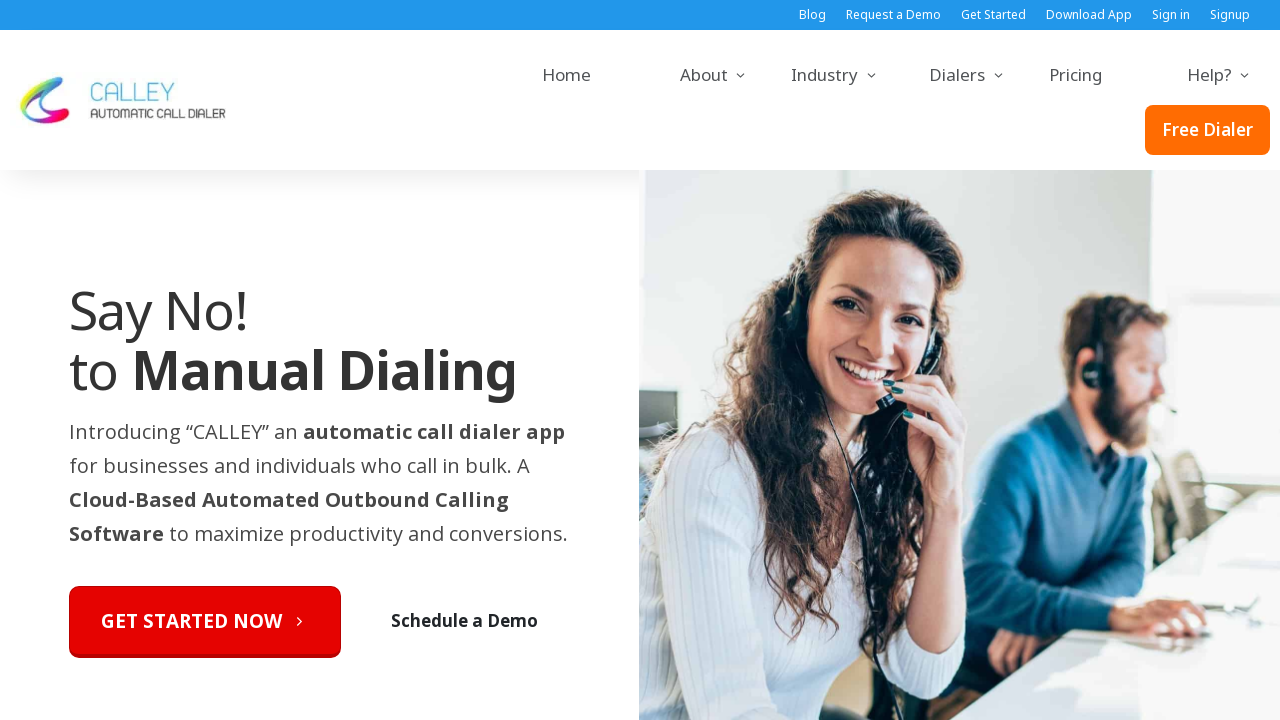

Verified page loaded with domcontentloaded state: https://www.getcalley.com/feature-comparison/
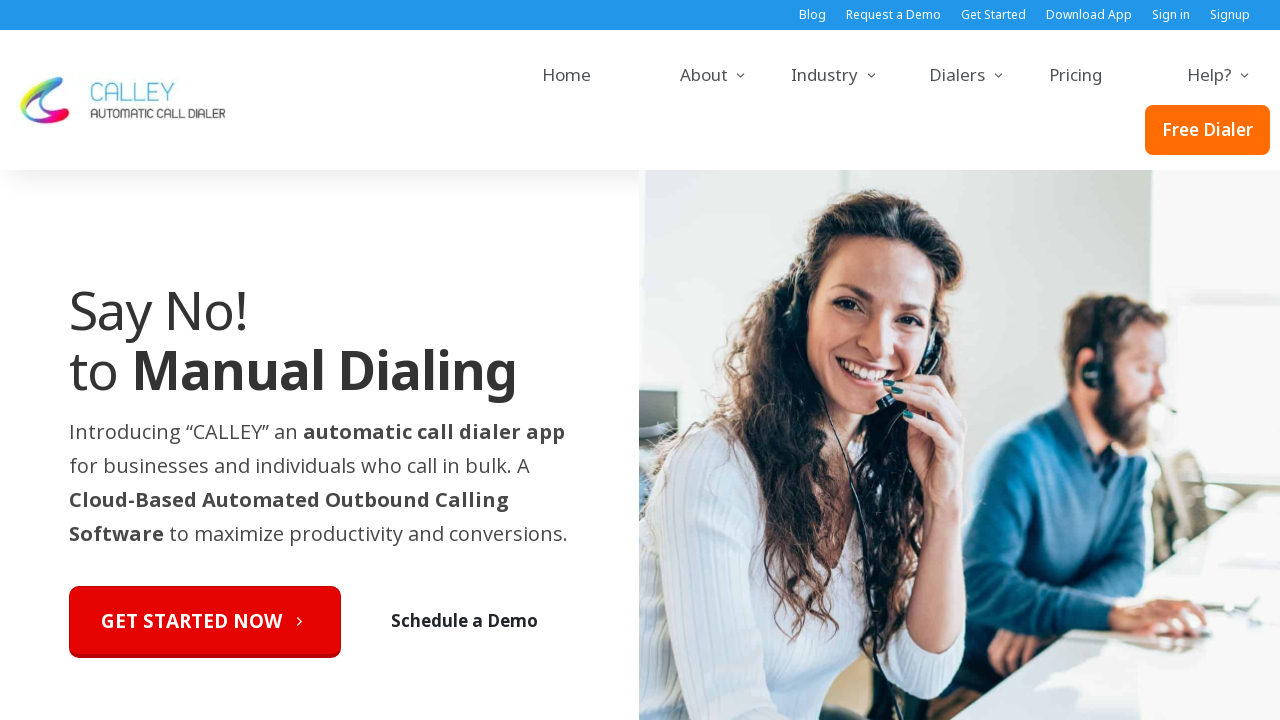

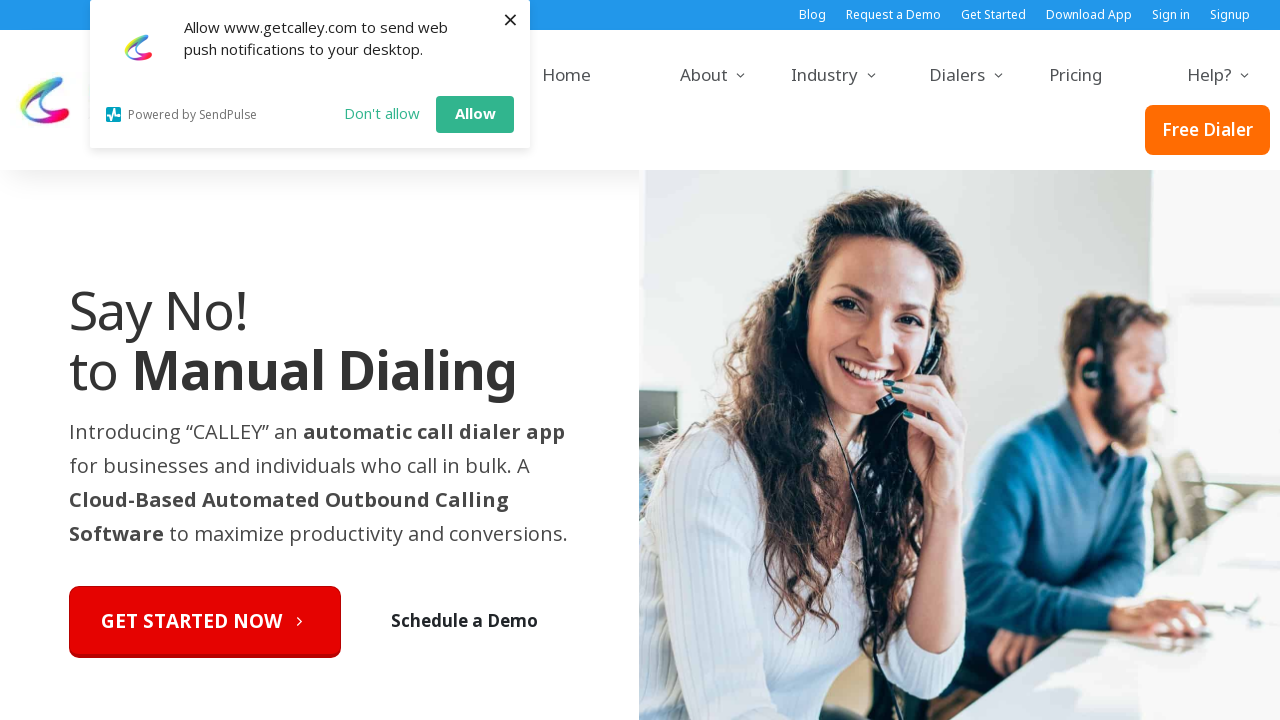